Tests hierarchical menu navigation by clicking through nested menu items in sequence

Starting URL: https://seleniumui.moderntester.pl/menu-item.php

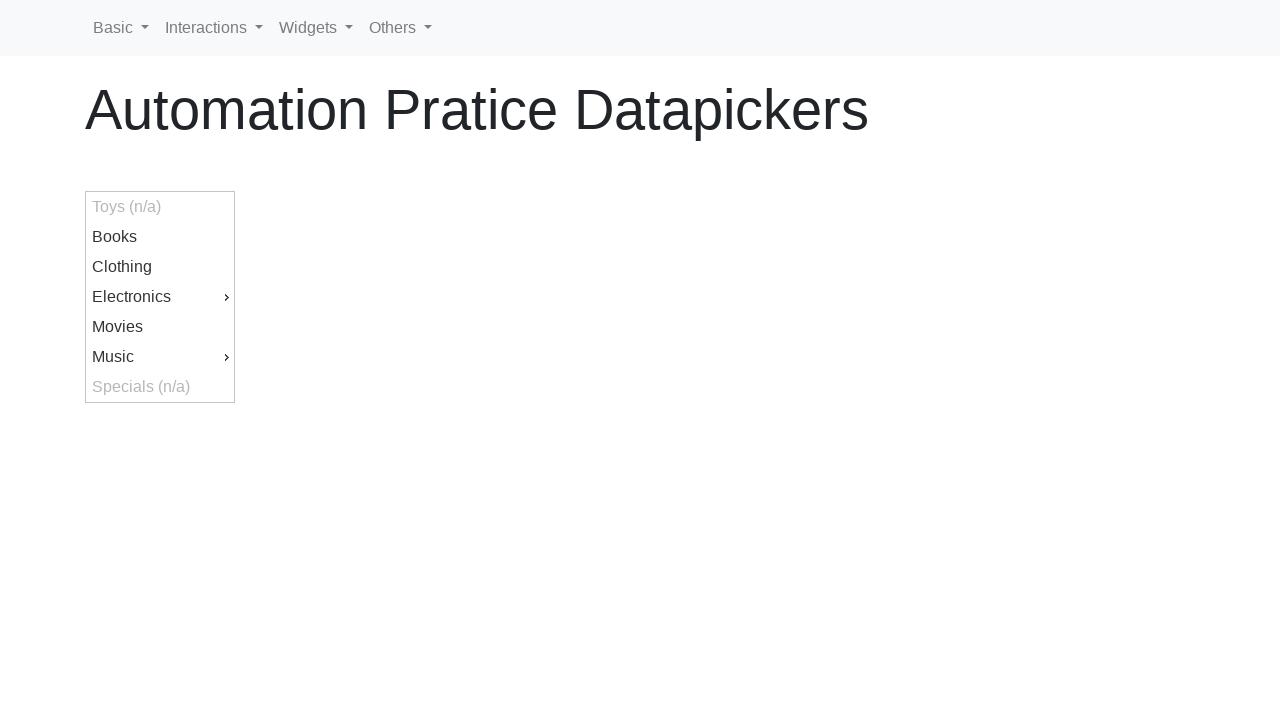

Clicked first menu item (ui-id-9) at (160, 357) on #ui-id-9
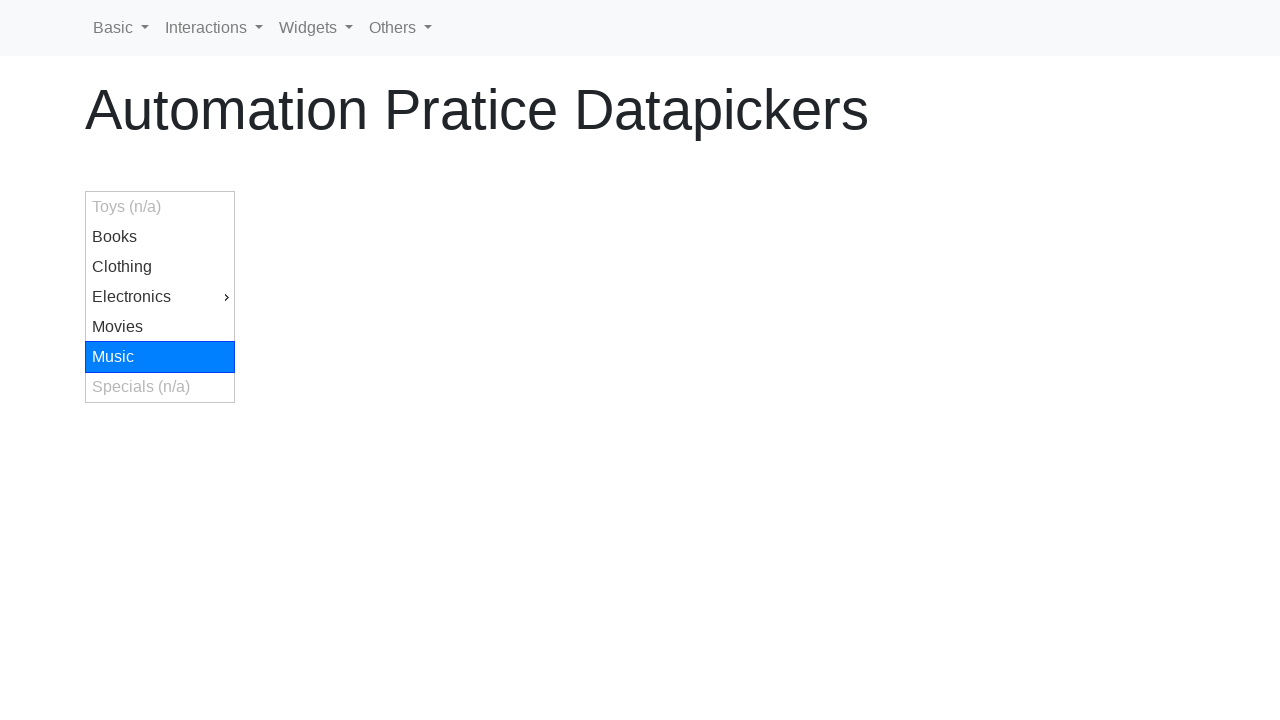

Second menu item (ui-id-13) became visible
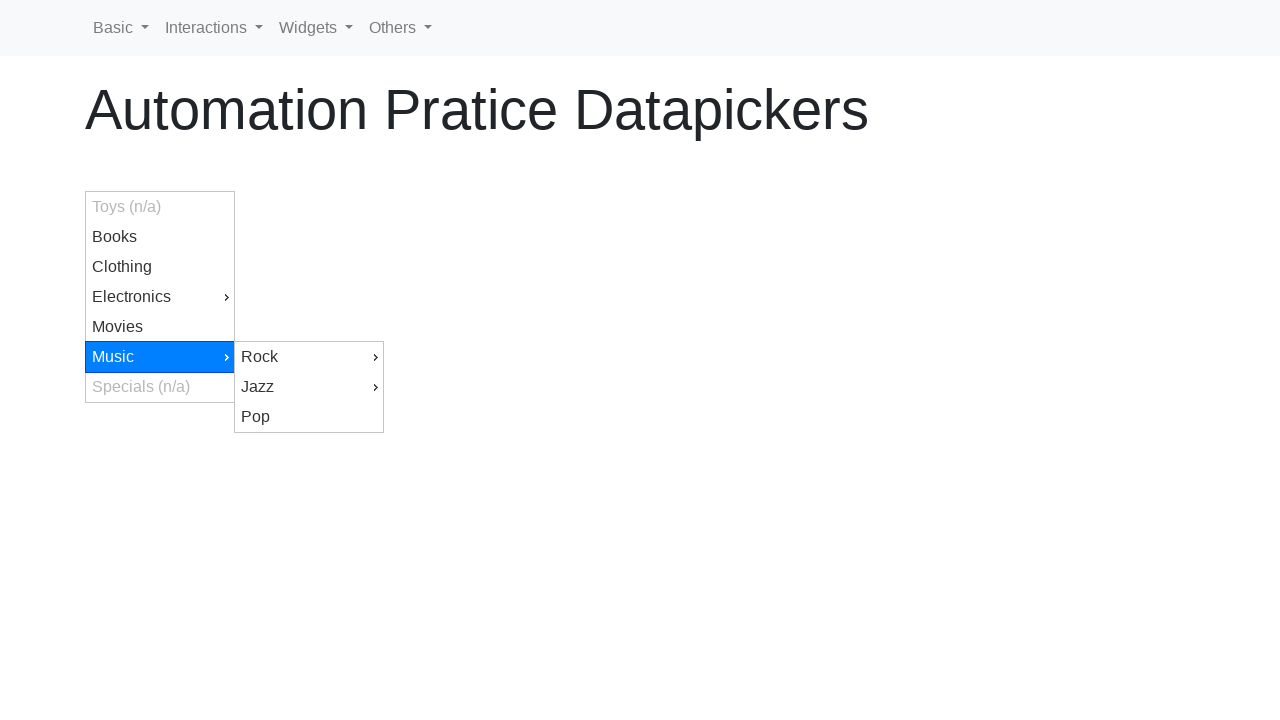

Clicked second menu item (ui-id-13) at (309, 387) on #ui-id-13
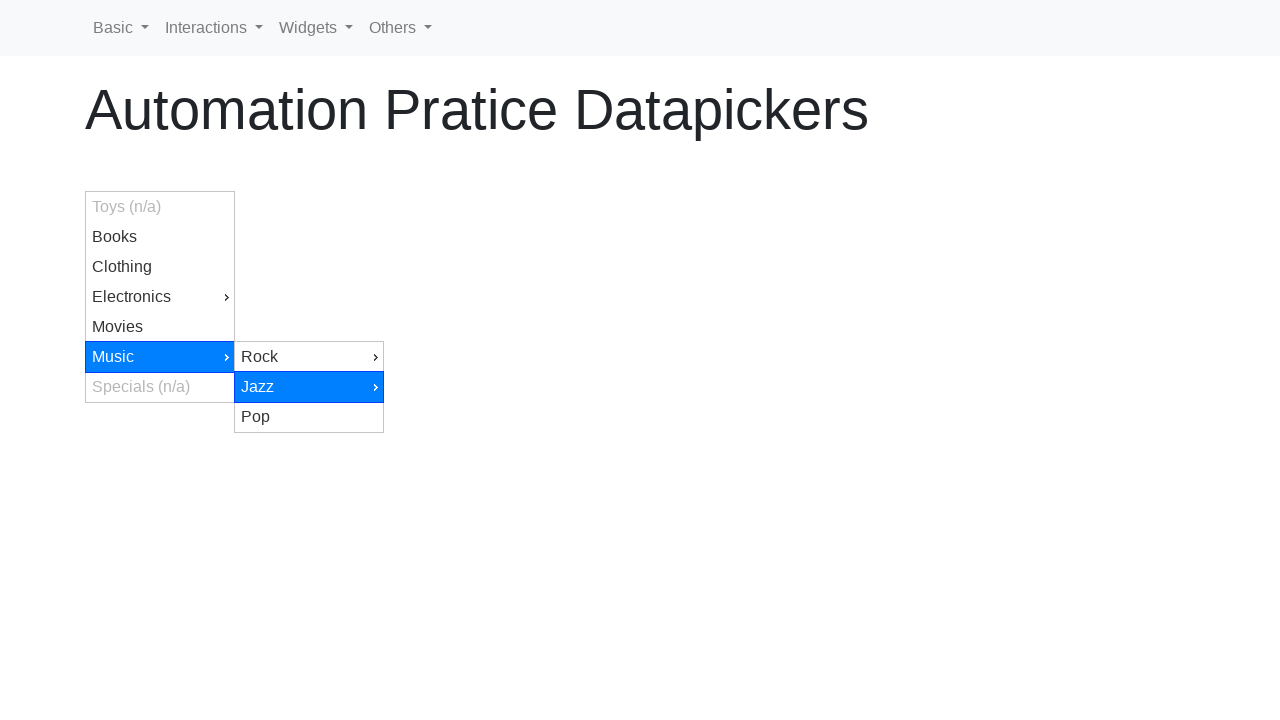

Third menu item (ui-id-16) became visible
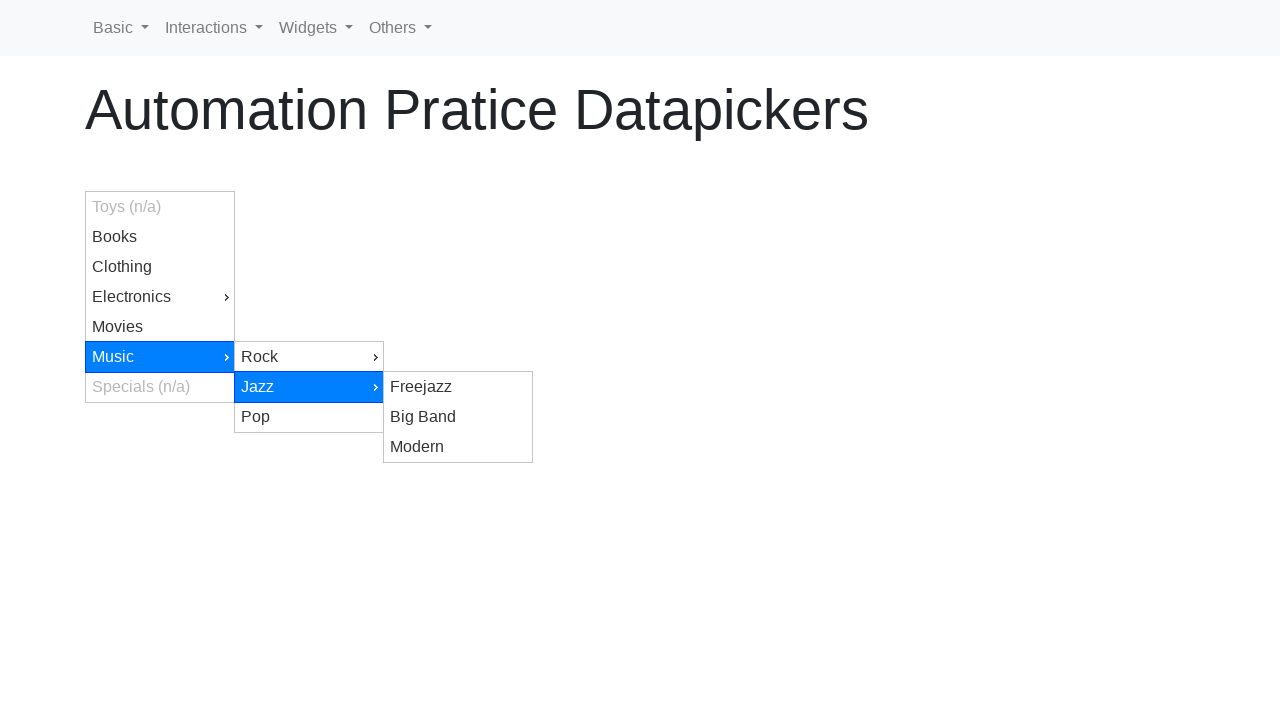

Clicked third menu item (ui-id-16) at (458, 447) on #ui-id-16
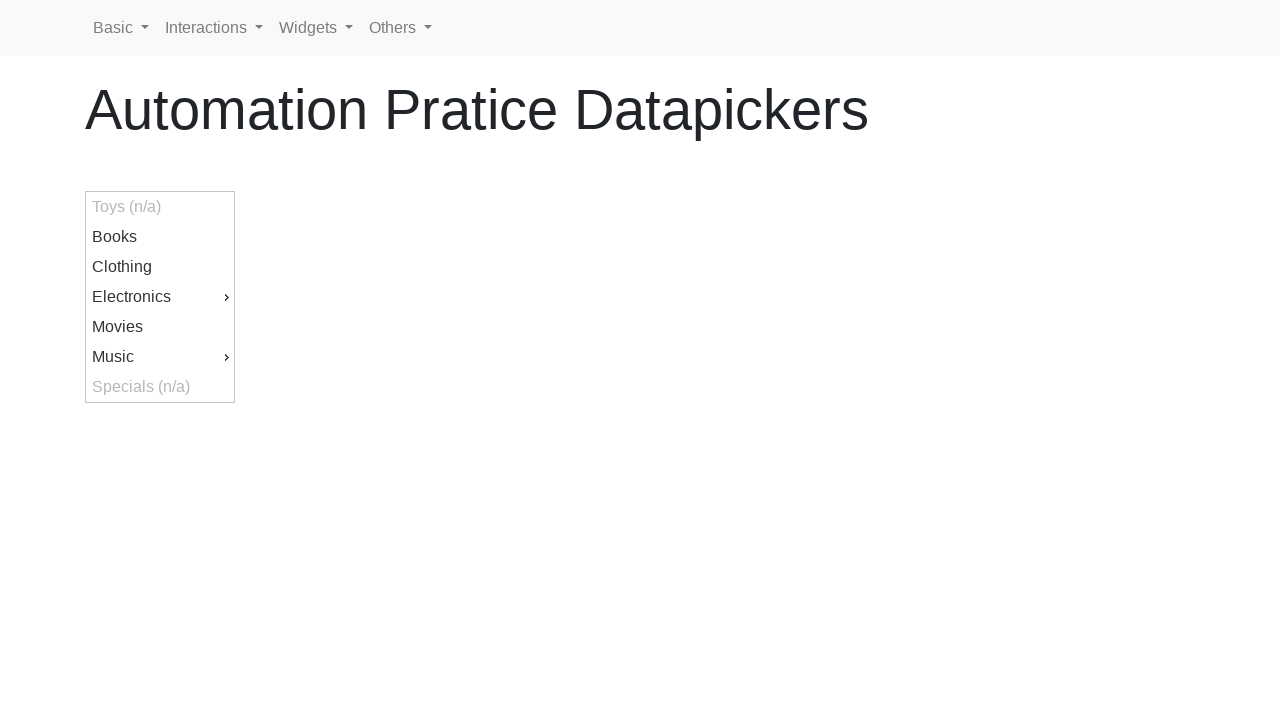

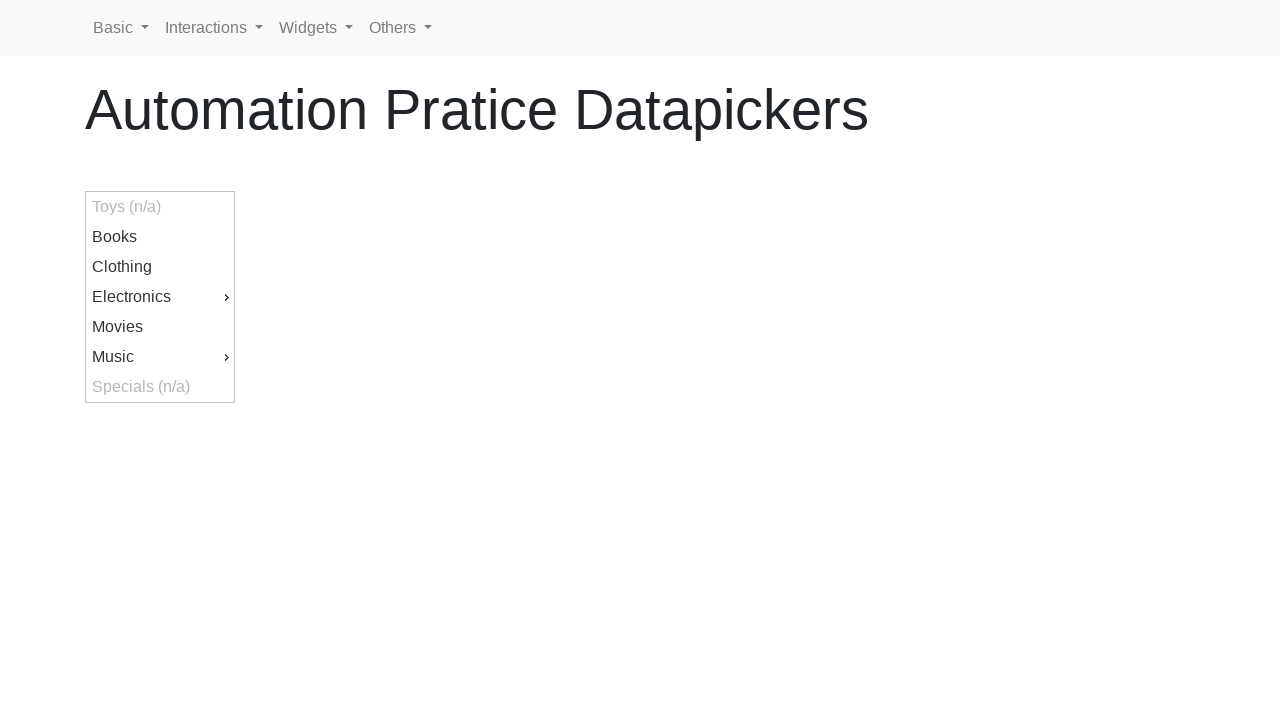